Opens a Selenium practice page and maximizes the browser window to verify basic browser navigation works.

Starting URL: https://vctcpune.com/selenium/practice.html

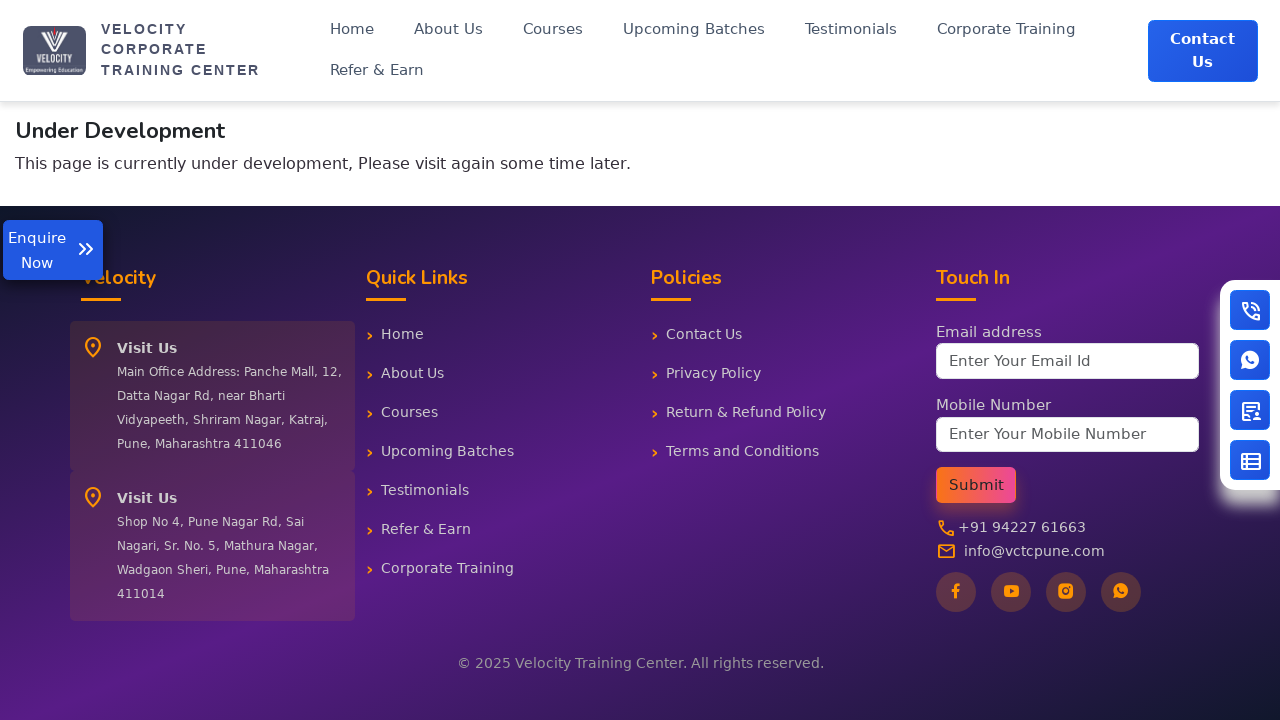

Navigated to Selenium practice page
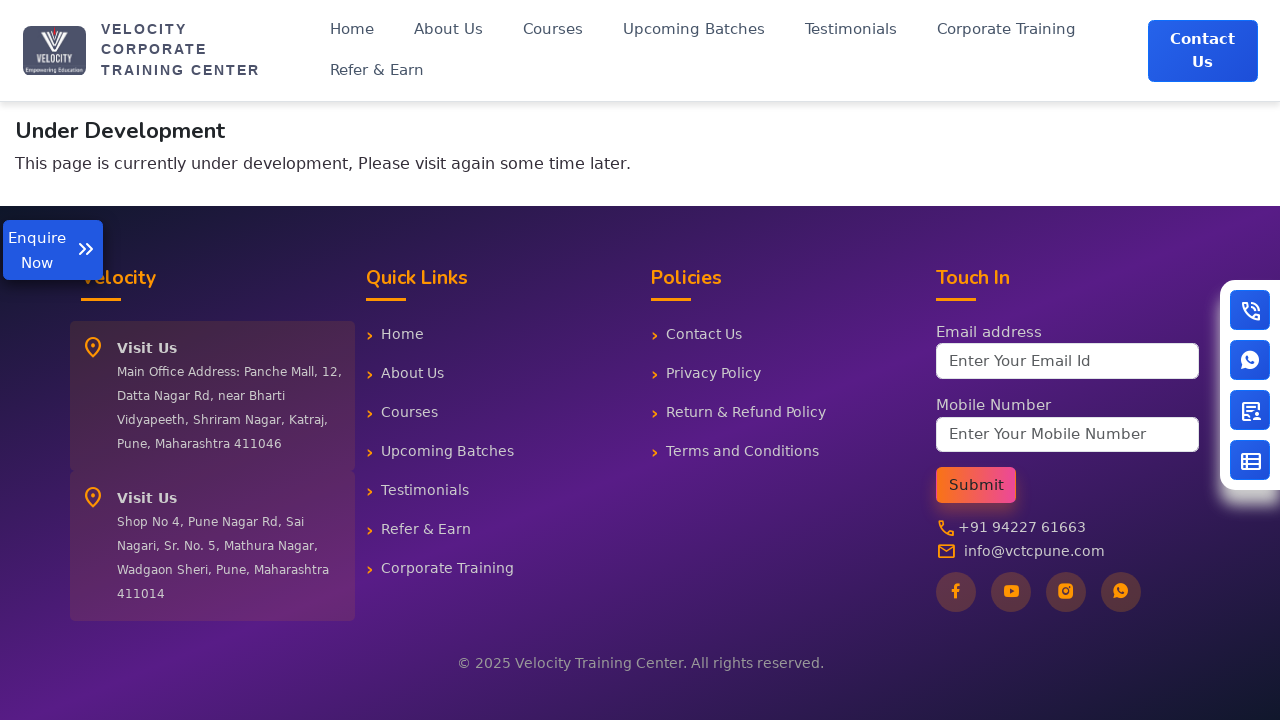

Maximized browser window to 1920x1080
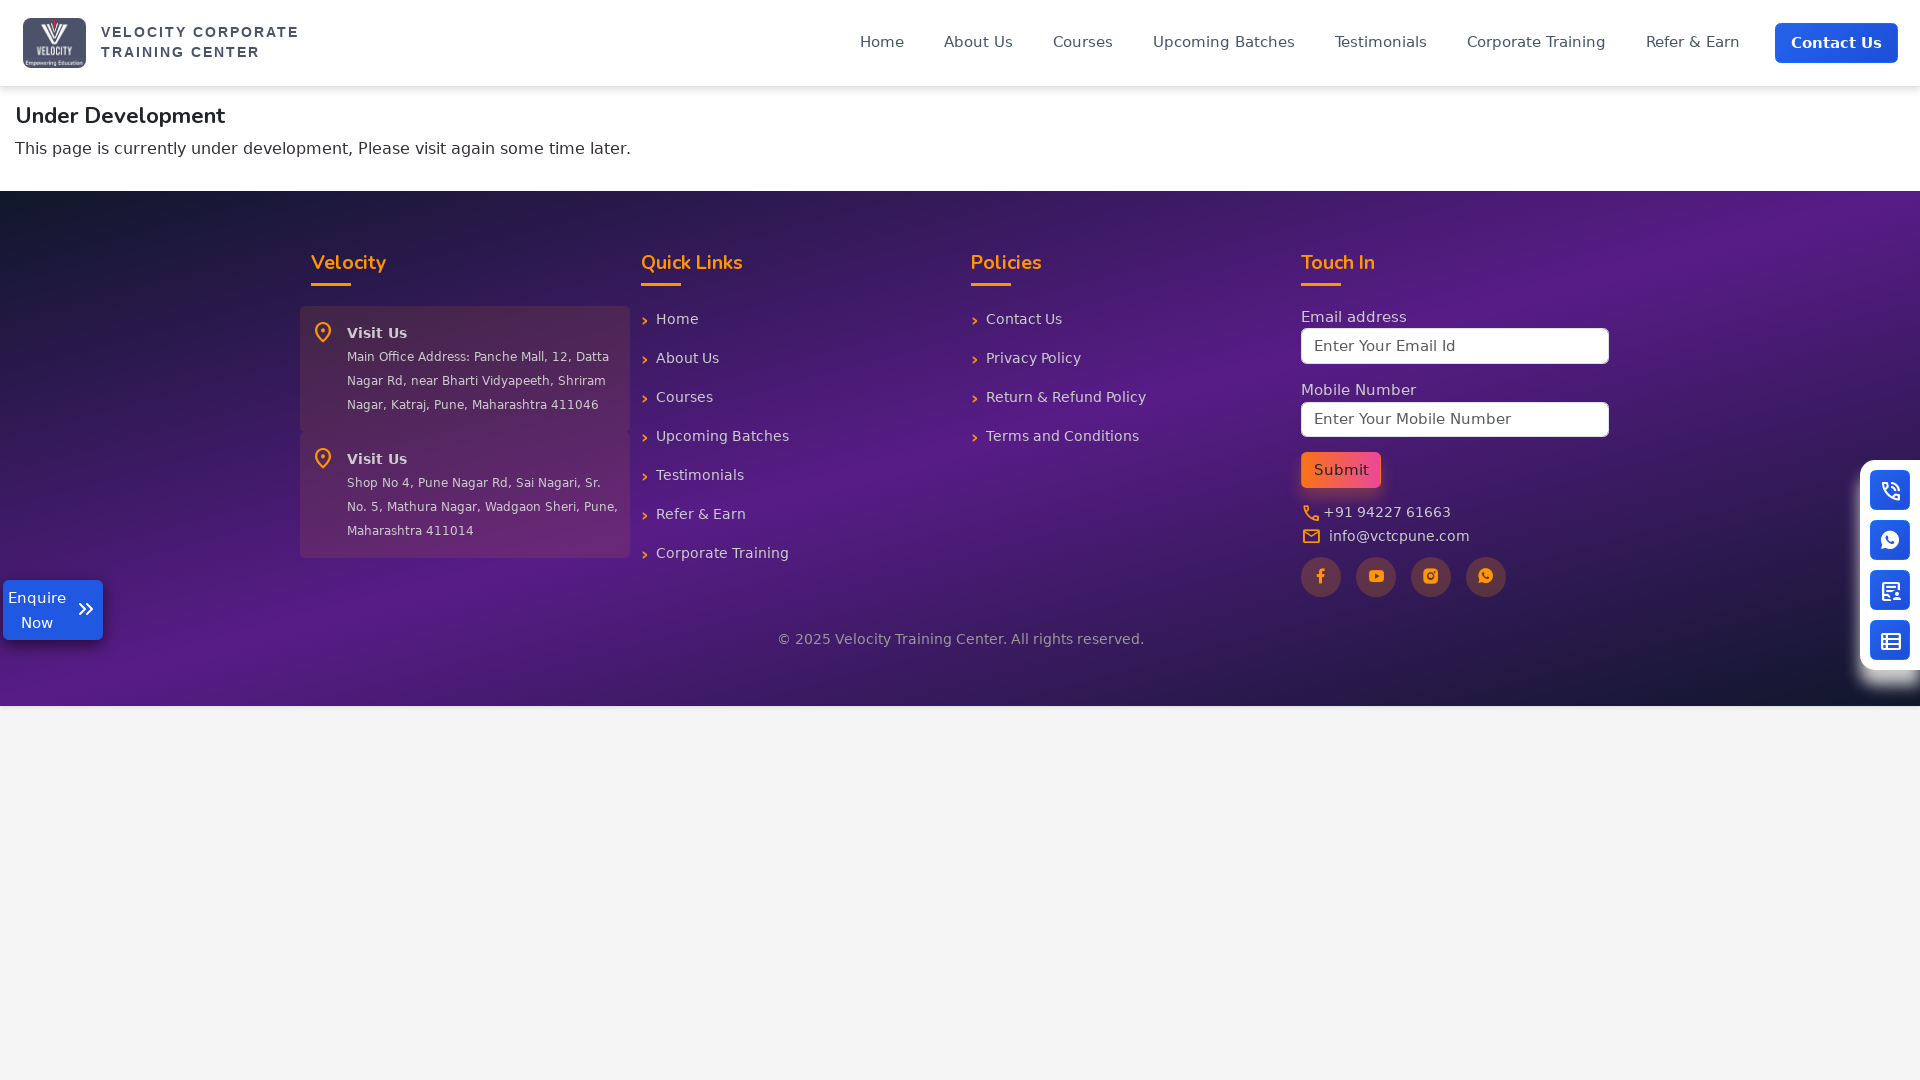

Page fully loaded and ready
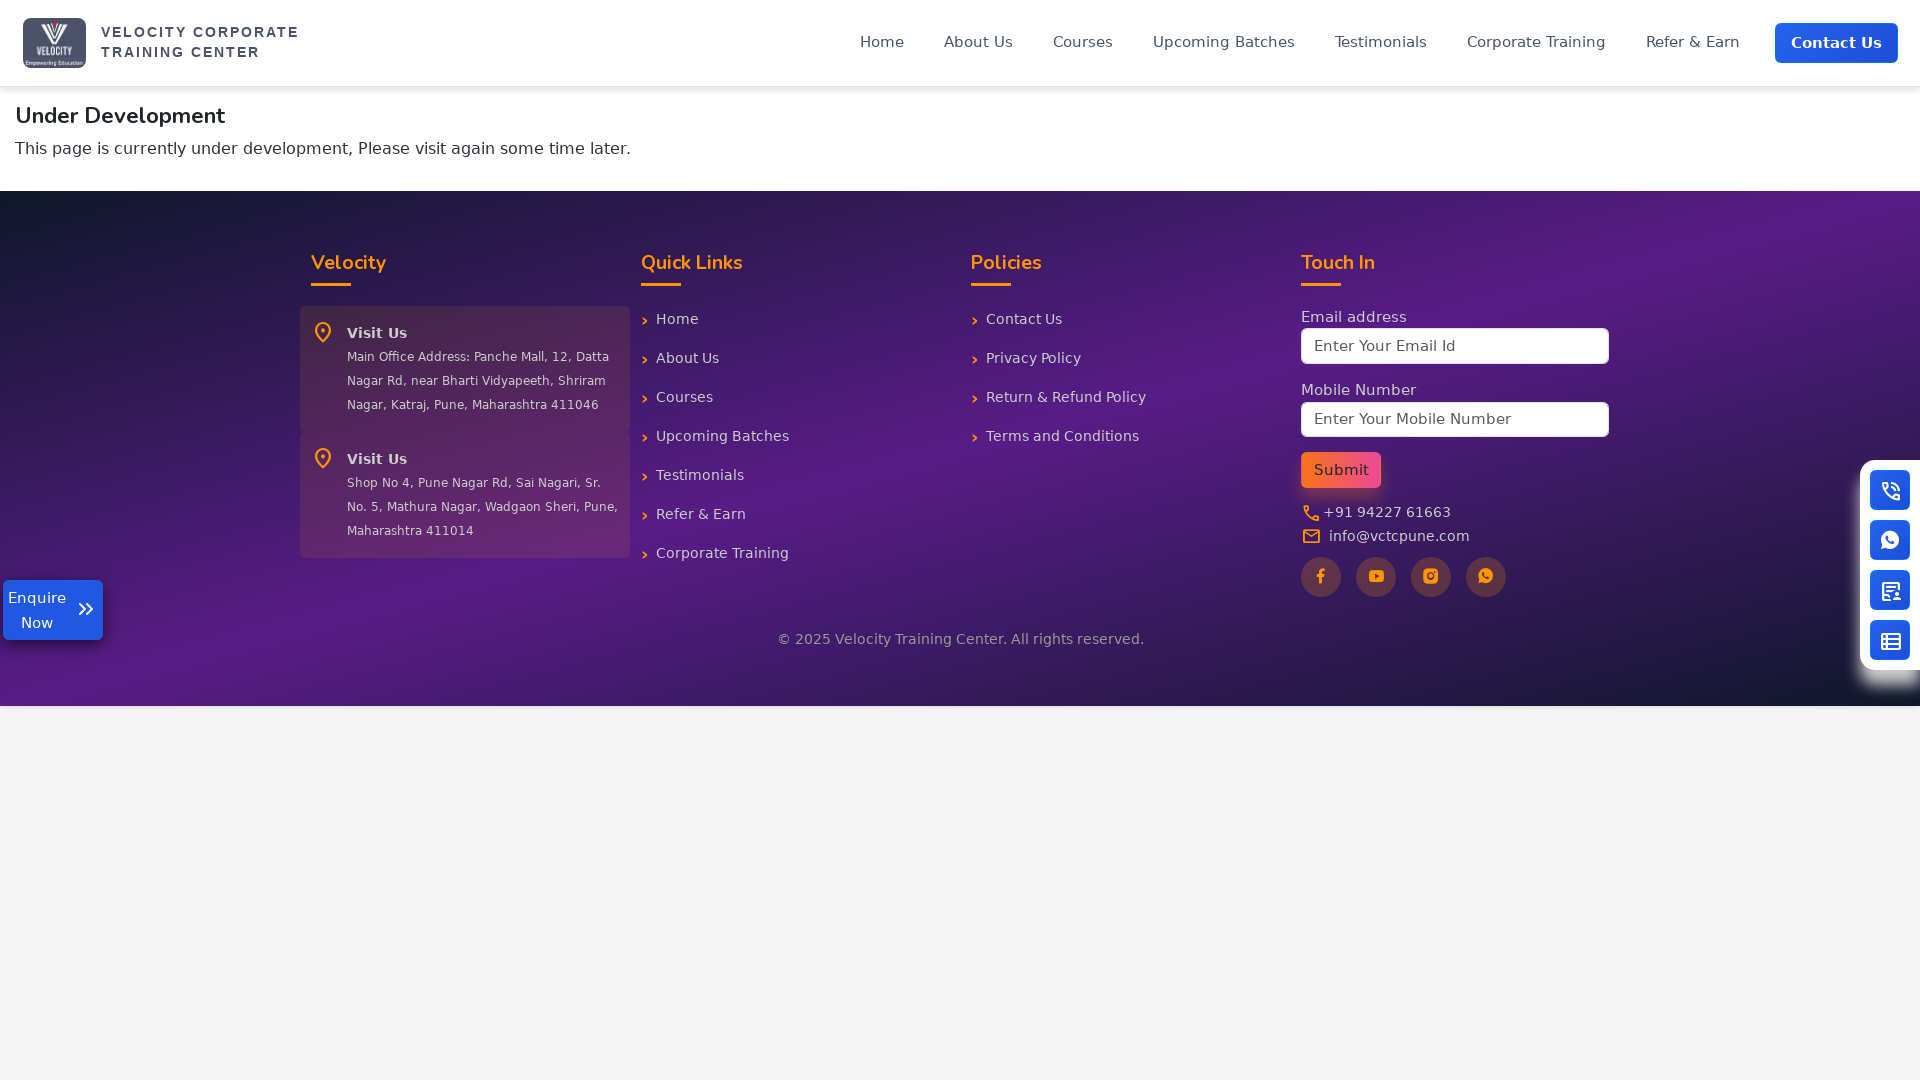

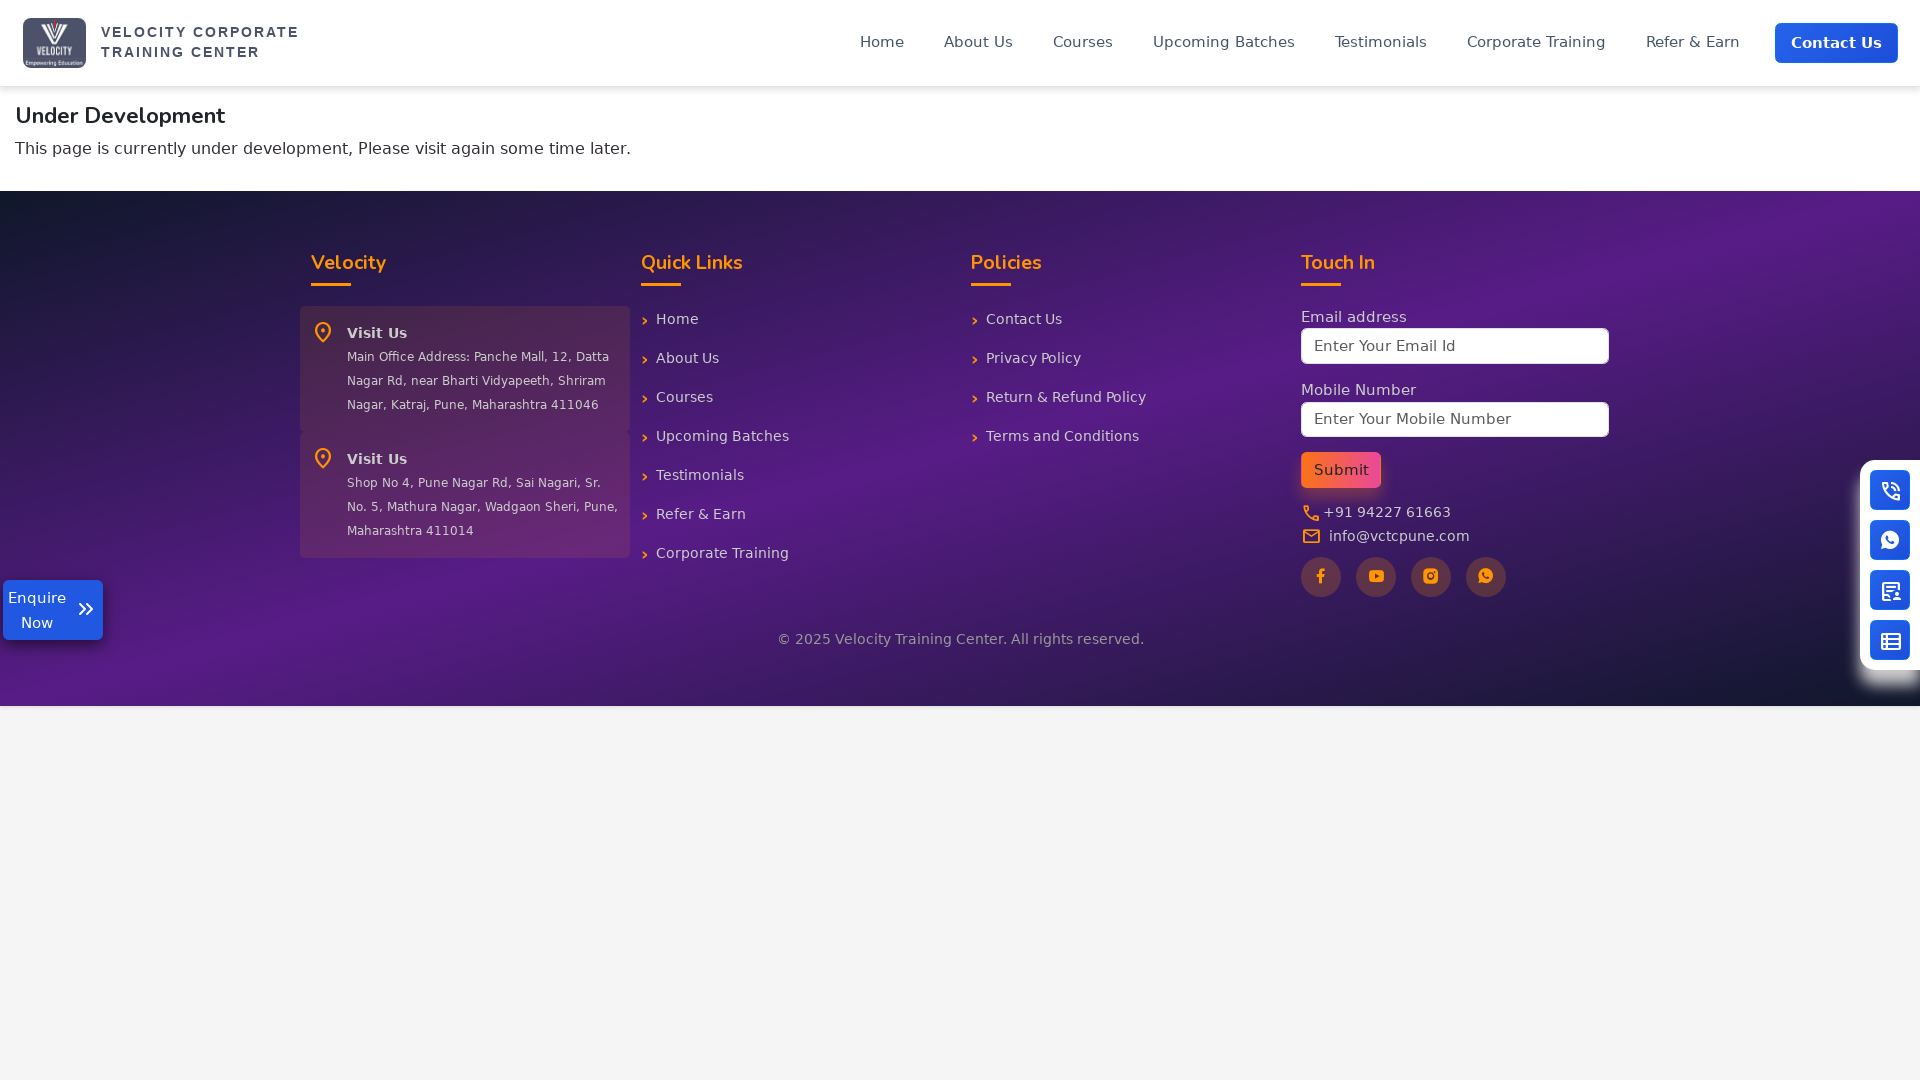